Tests JavaScript confirm dialog by clicking confirm button, dismissing it, and verifying the cancel message

Starting URL: https://the-internet.herokuapp.com/javascript_alerts

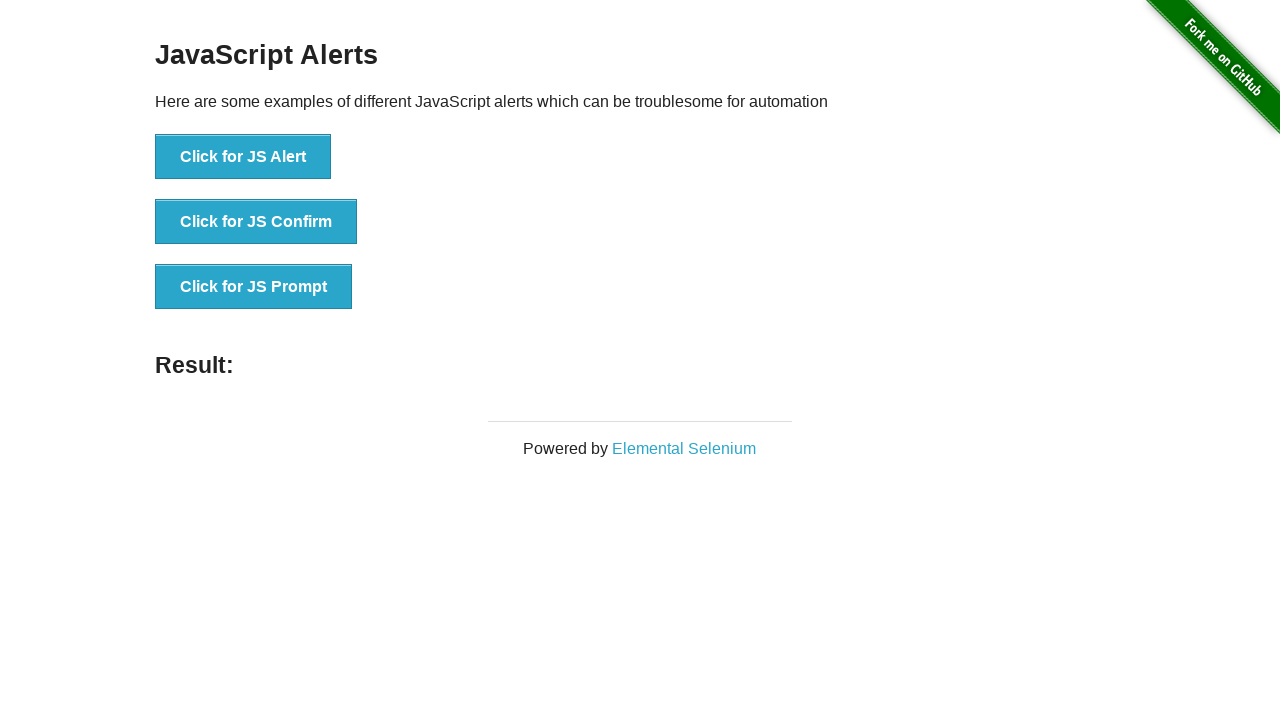

Set up dialog handler to dismiss confirm dialogs
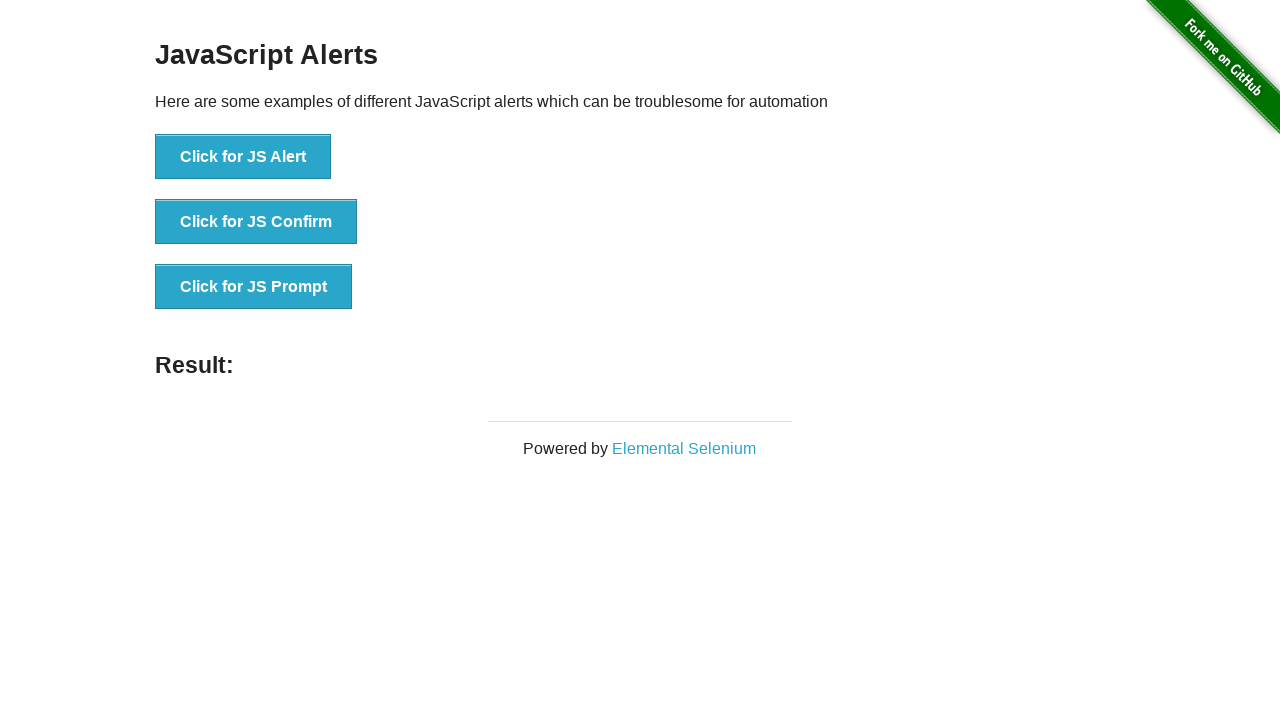

Clicked JavaScript confirm button at (256, 222) on xpath=//button[contains(@onclick,'jsConfirm()')]
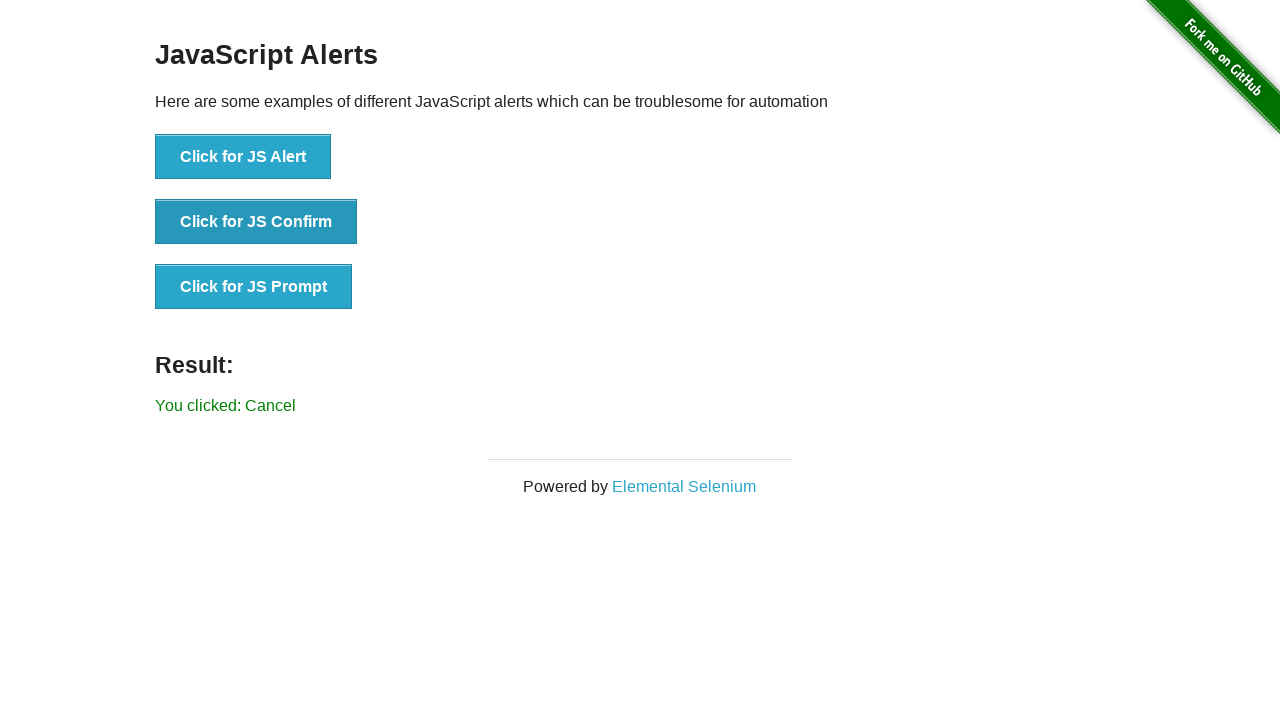

Verified cancel message is displayed after dismissing confirm dialog
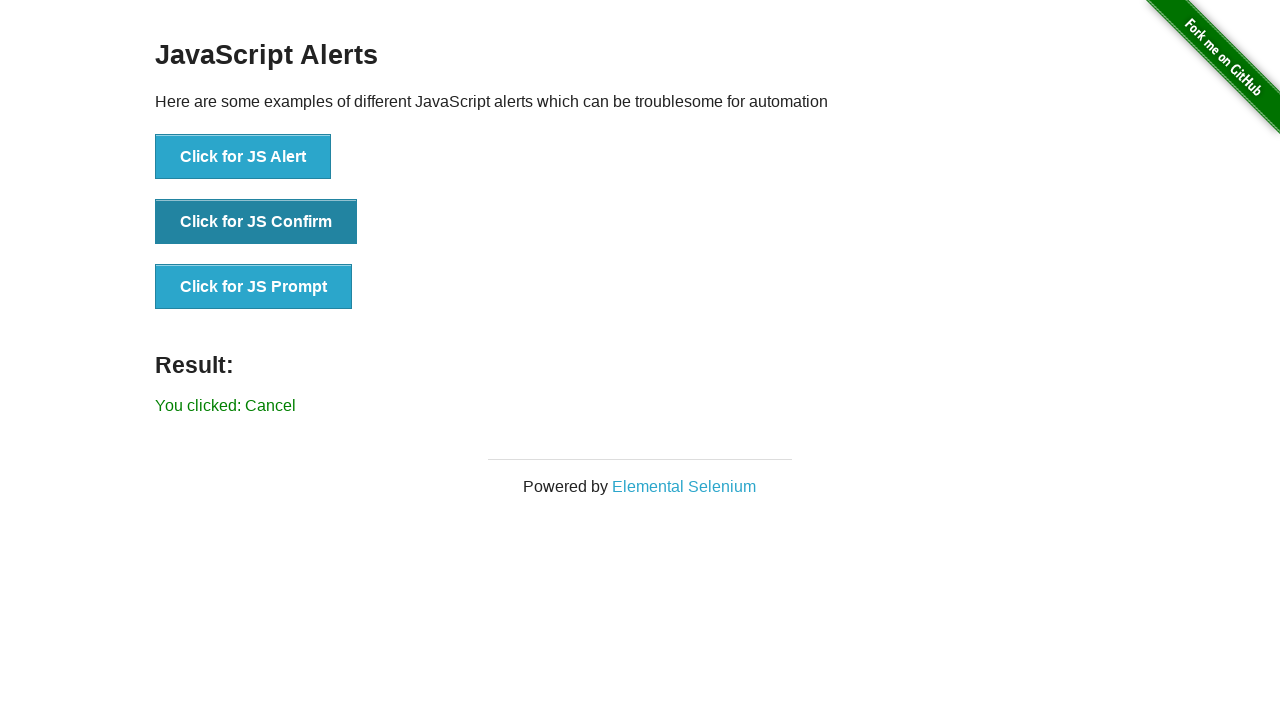

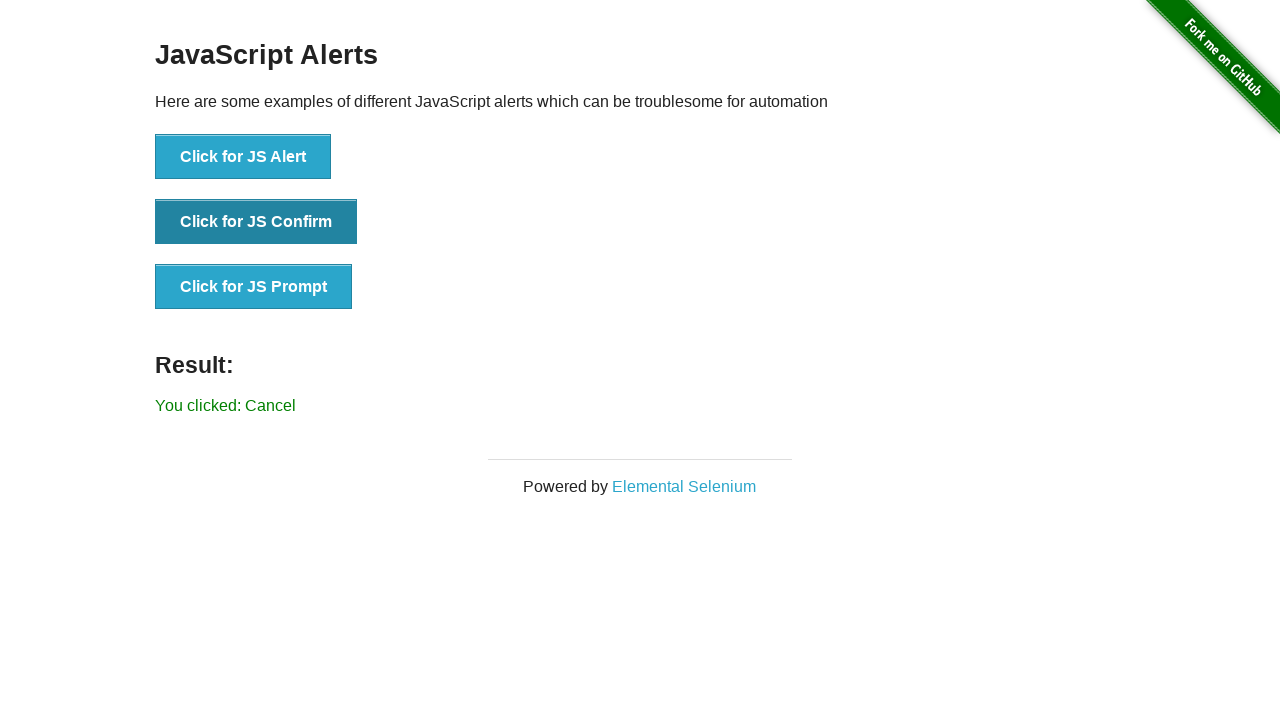